Solves a math problem by extracting a value from an element attribute, calculating the result, and submitting the answer along with selecting checkboxes

Starting URL: http://suninjuly.github.io/get_attribute.html

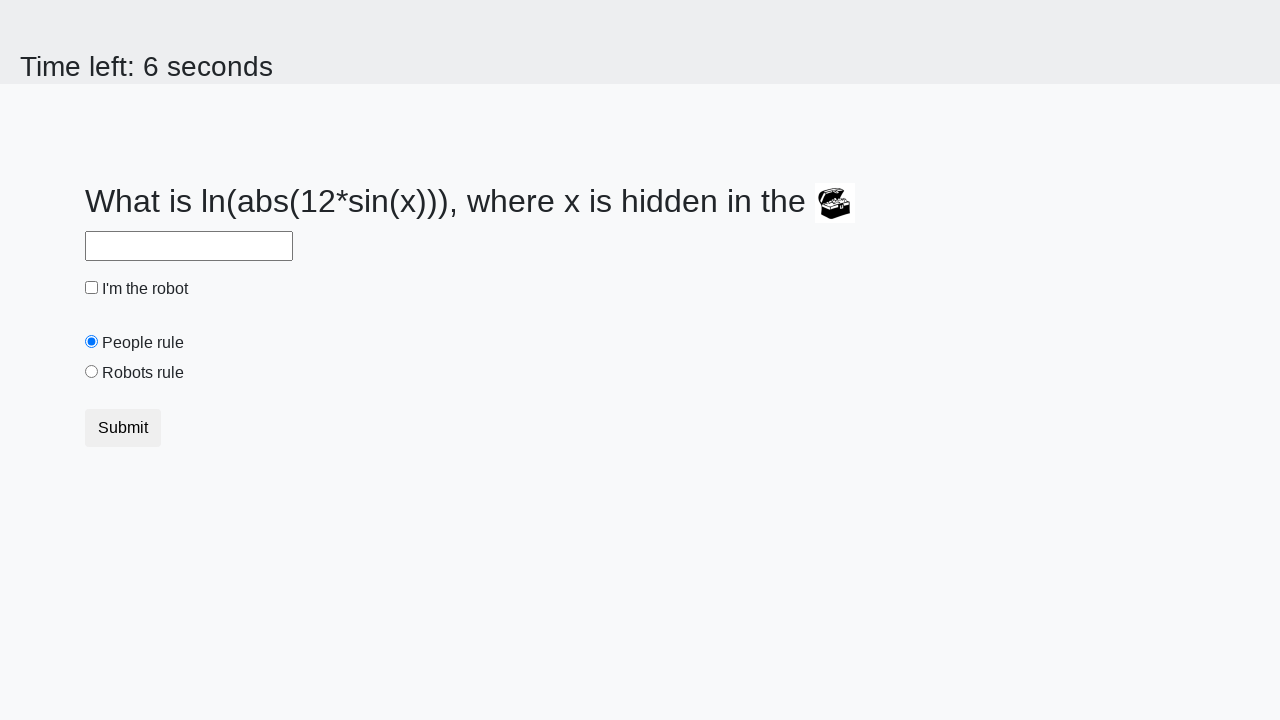

Located treasure element
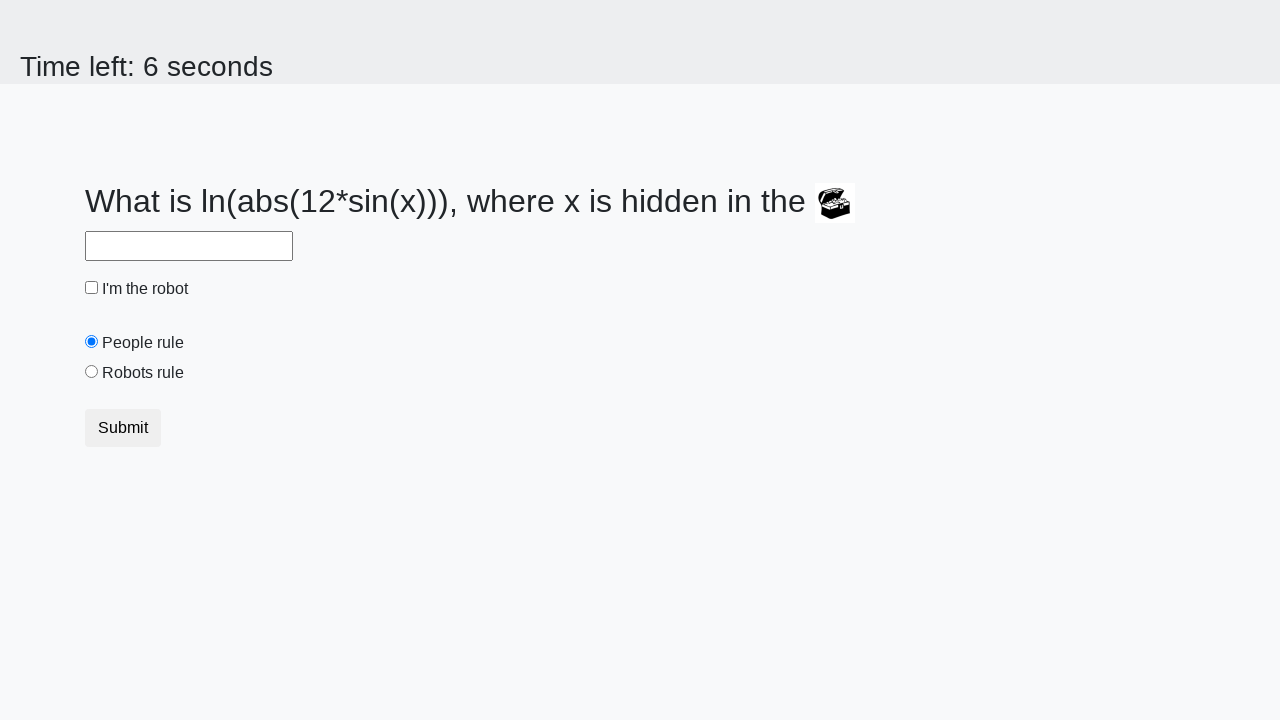

Extracted valuex attribute from treasure element
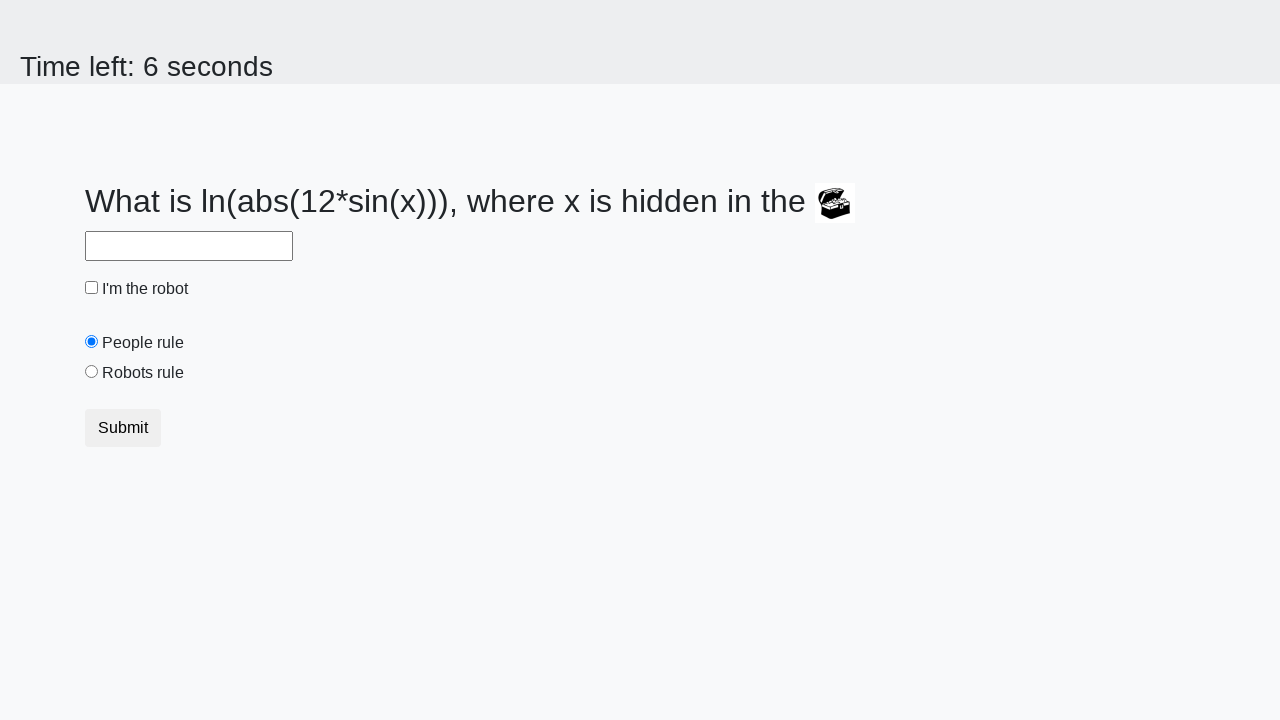

Calculated math result: 2.422520191794503
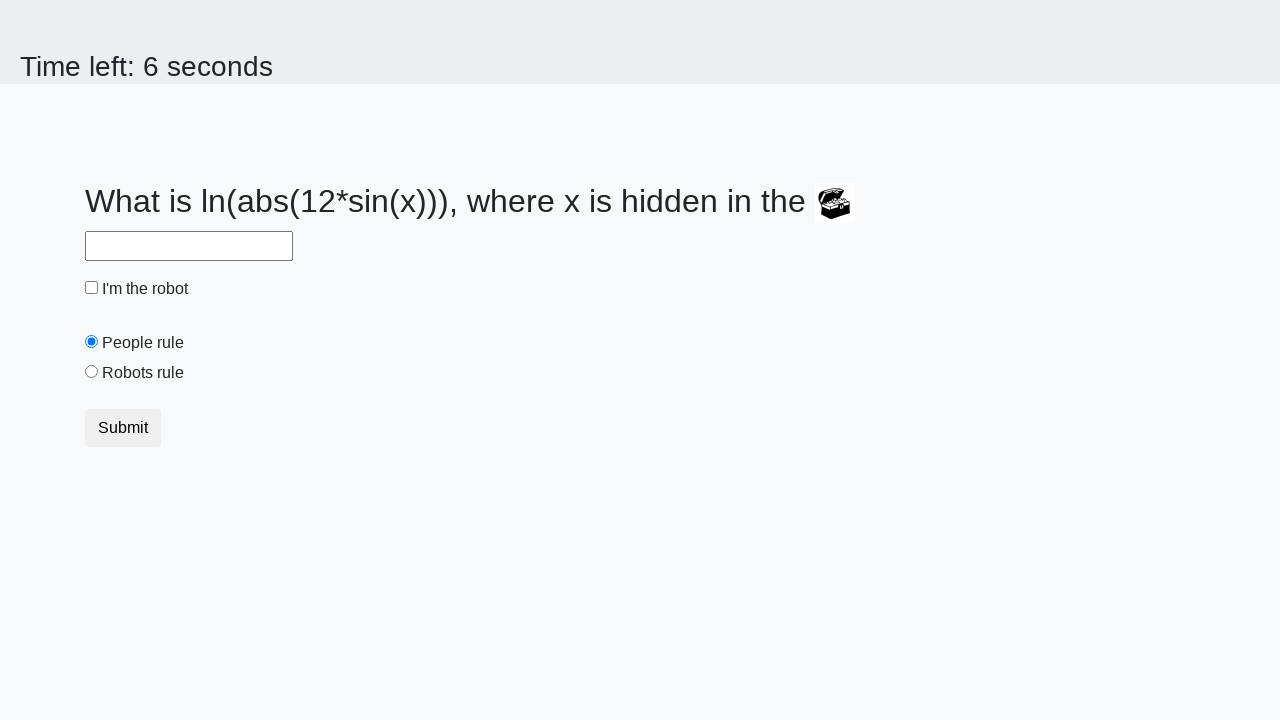

Filled answer field with calculated value on #answer
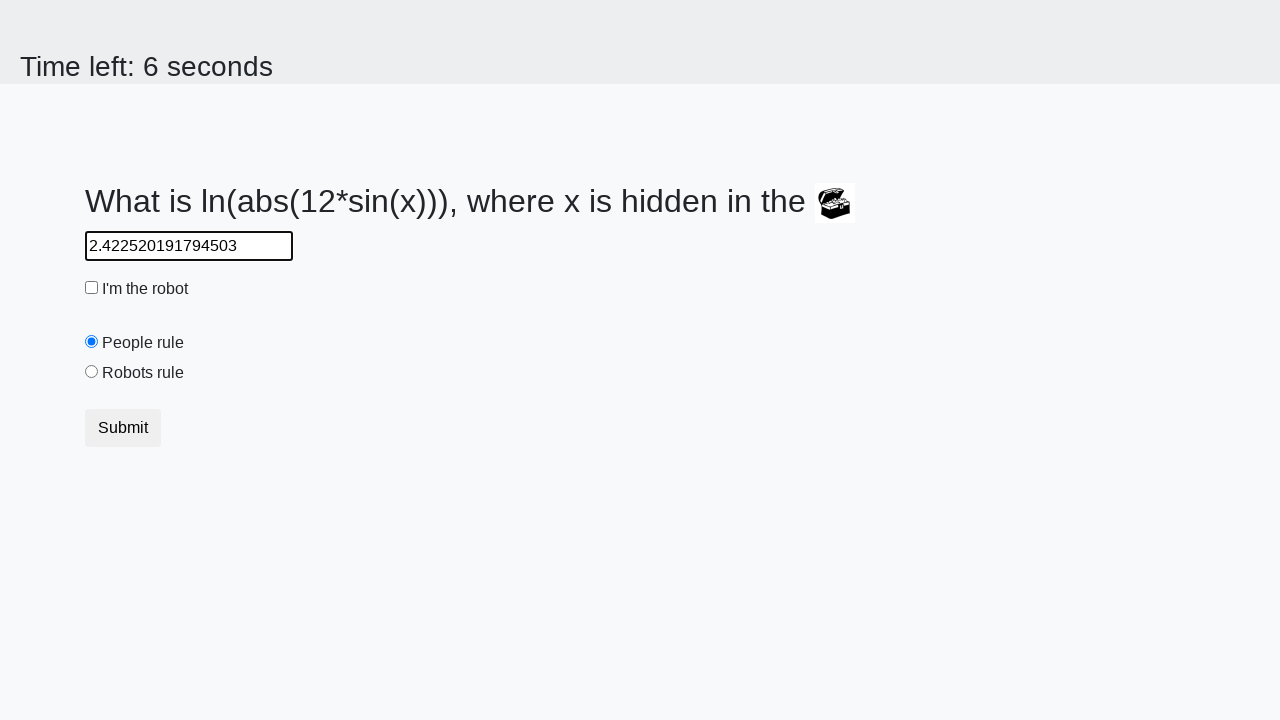

Checked robot checkbox at (92, 288) on #robotCheckbox
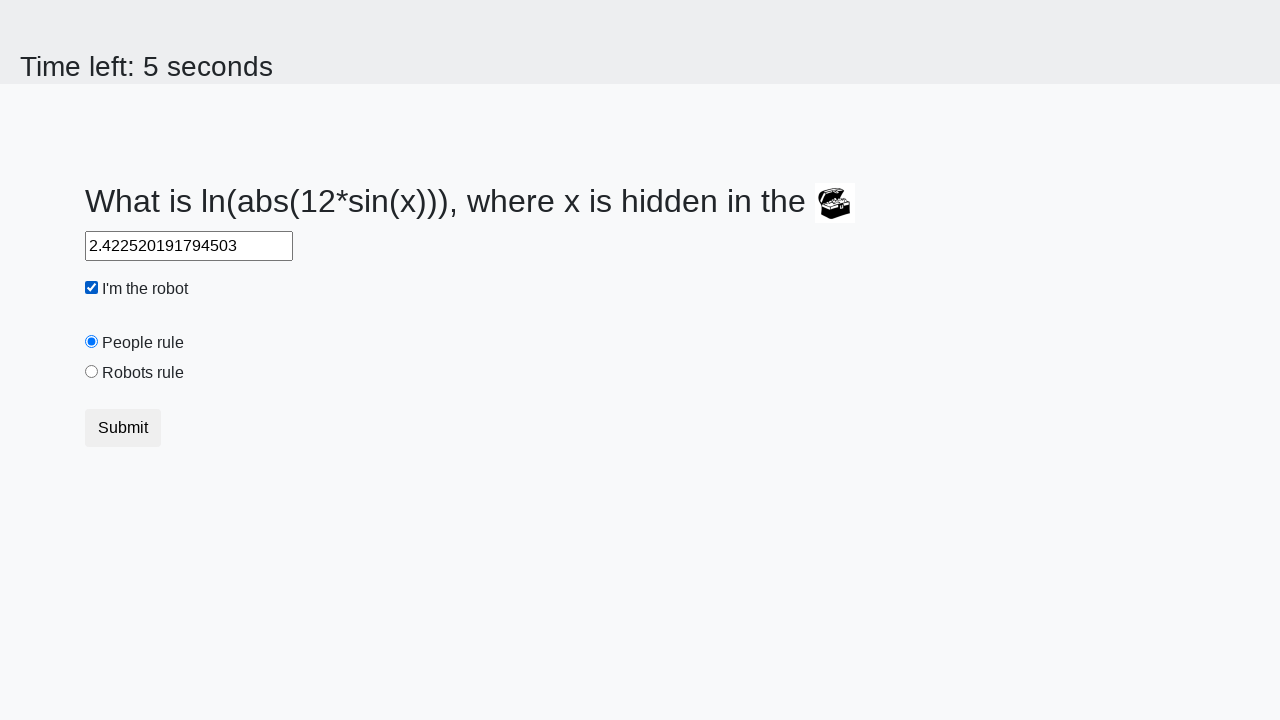

Selected robots rule radio button at (92, 372) on #robotsRule
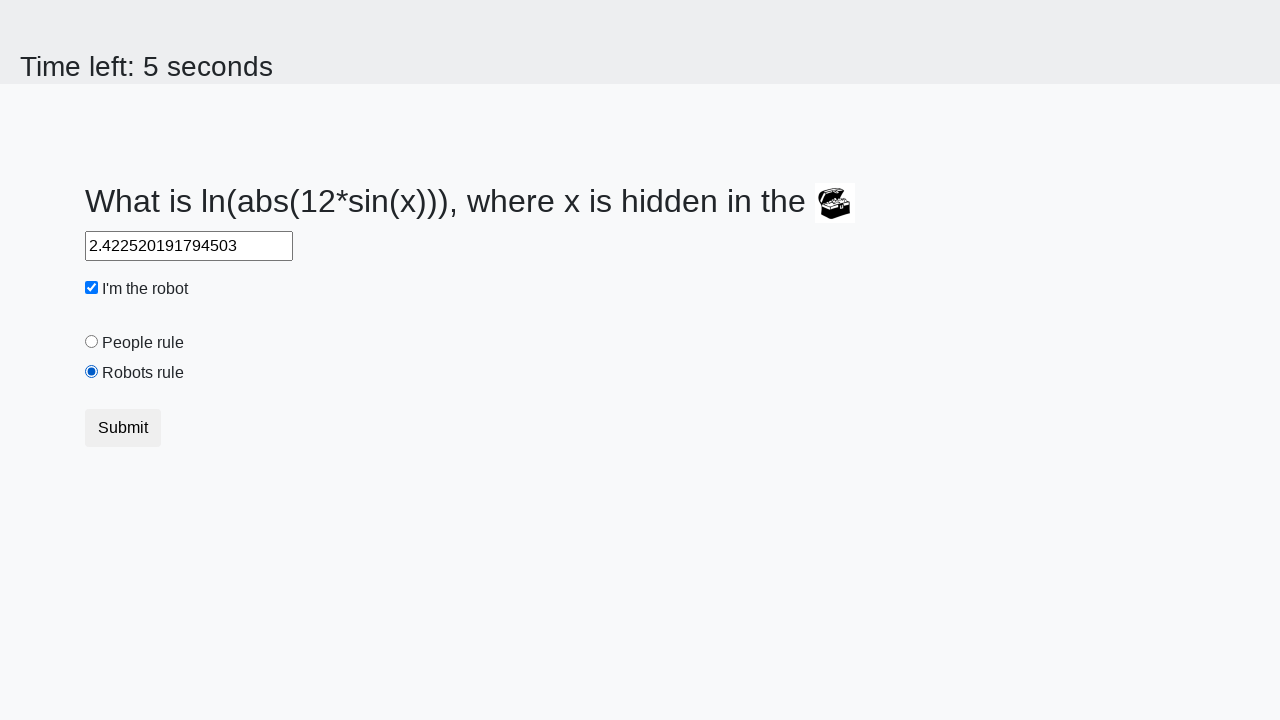

Clicked submit button to submit form at (123, 428) on .btn
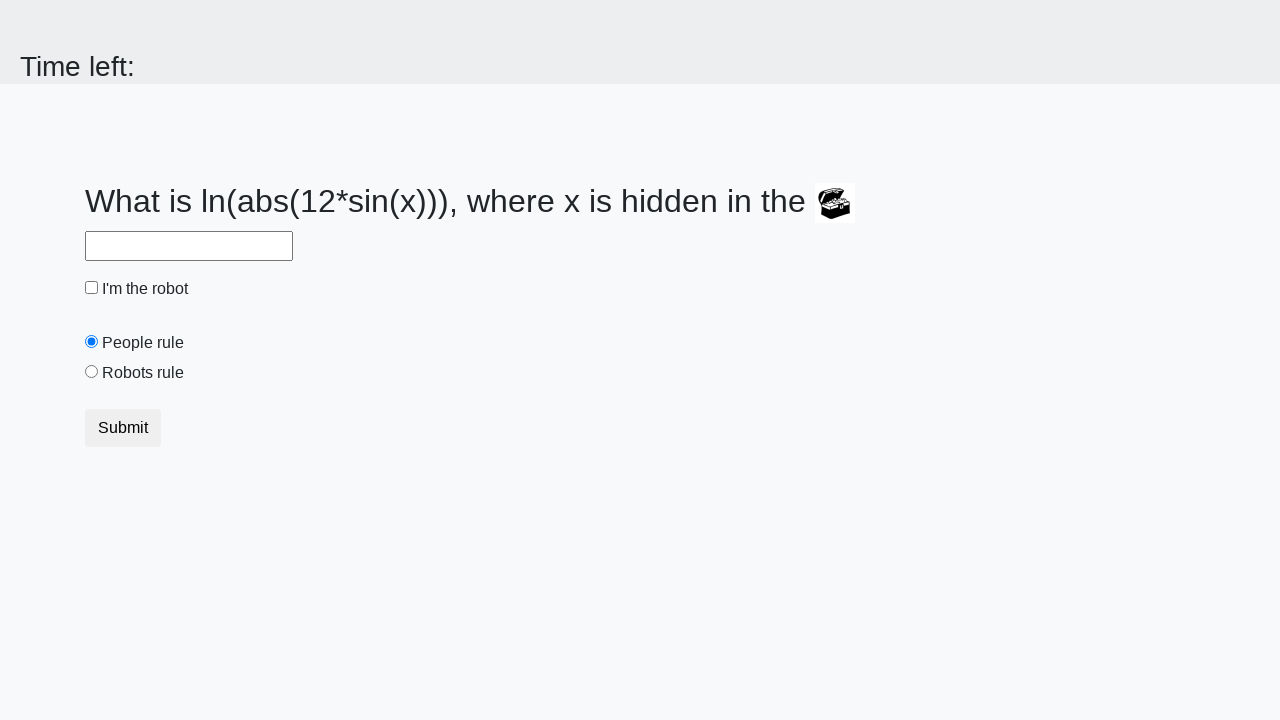

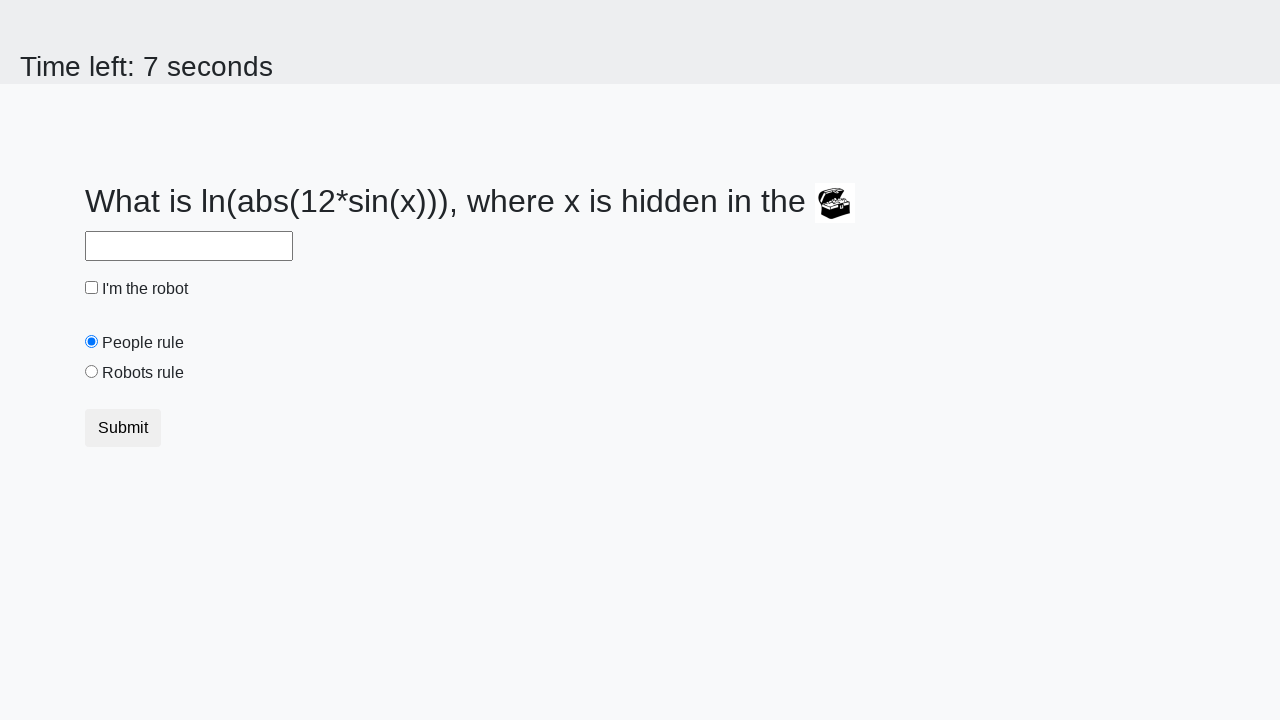